Navigates to a page, finds and clicks a link with a specific calculated number, fills out a registration form with personal details, and submits it

Starting URL: http://suninjuly.github.io/find_link_text

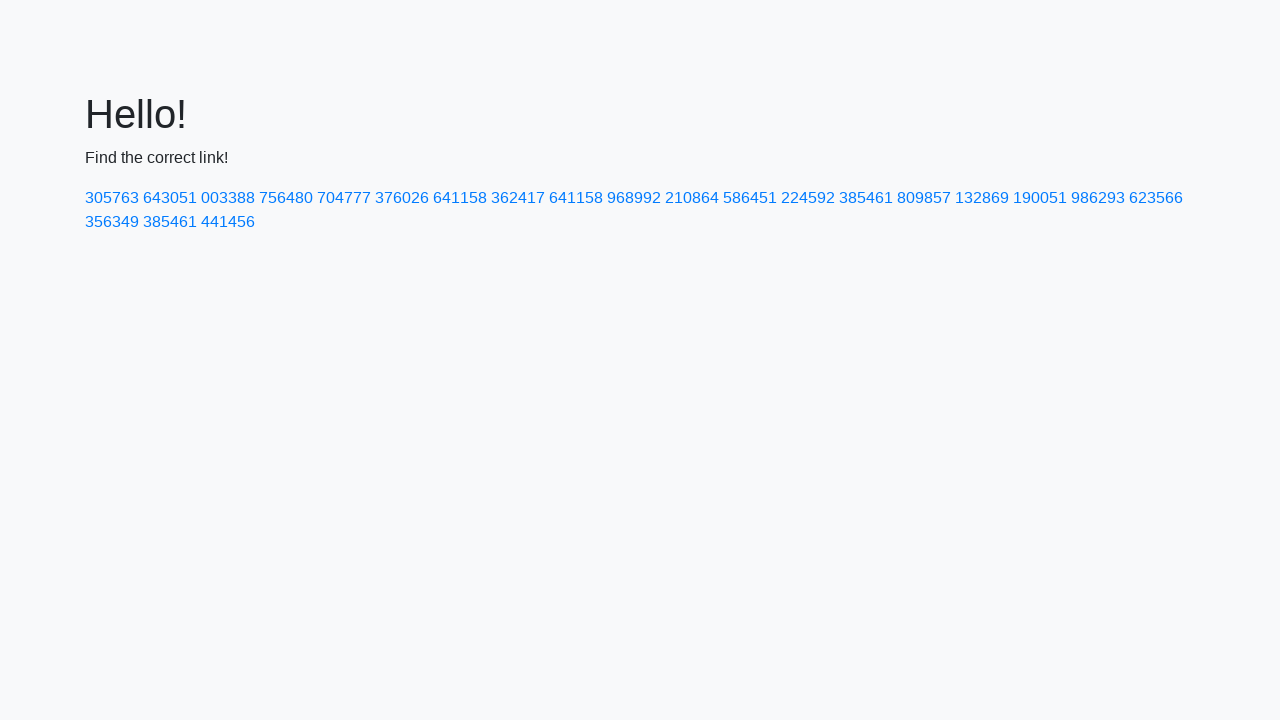

Calculated link text number: 224592
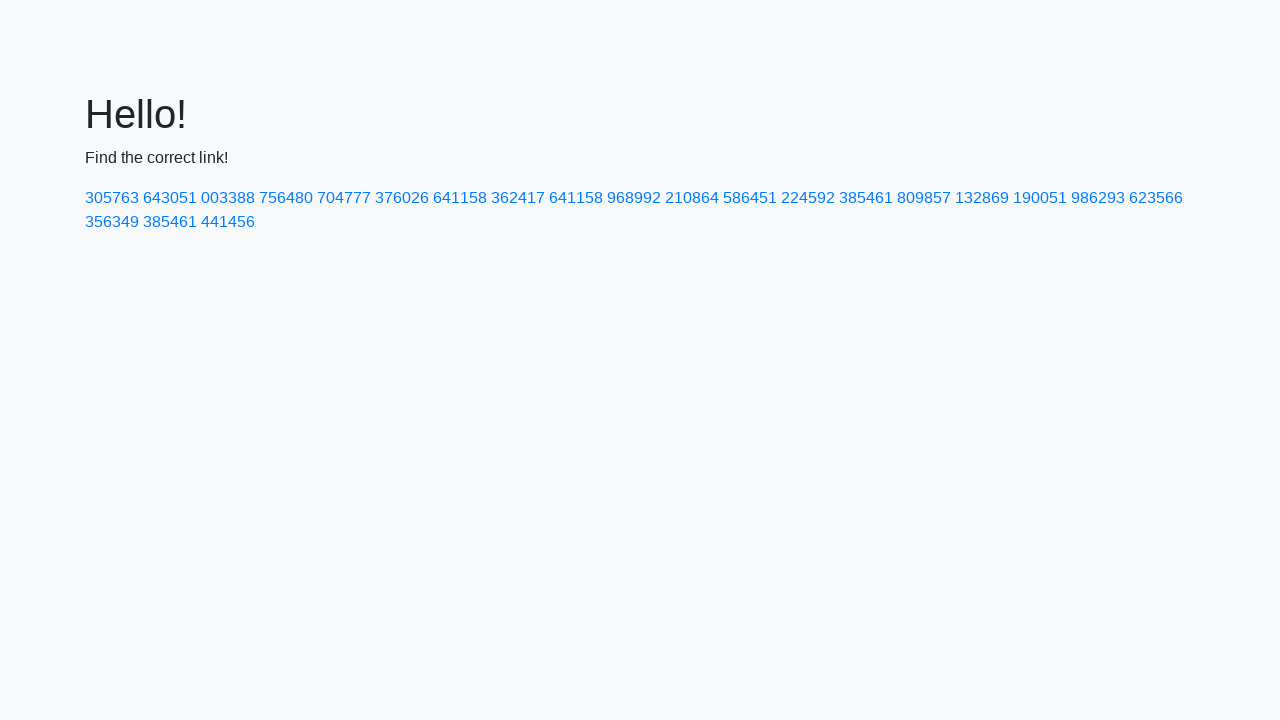

Clicked link with text '224592' at (808, 198) on a:has-text('224592')
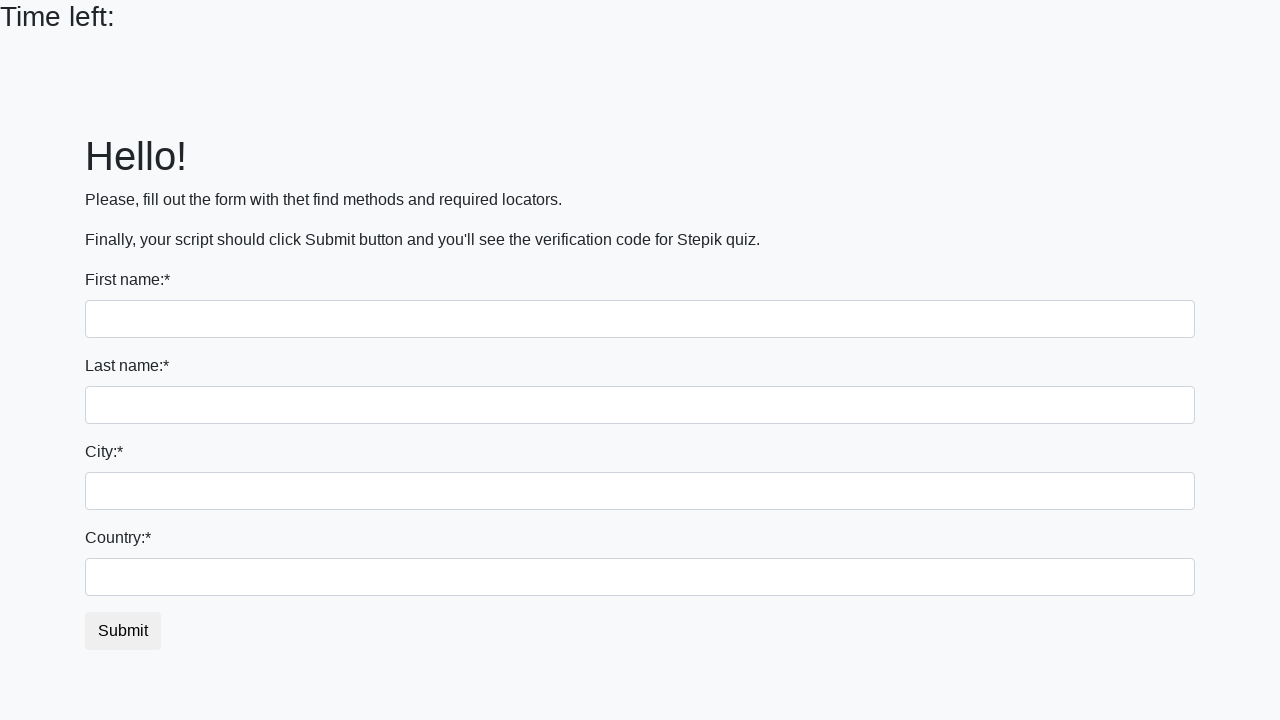

Filled first name field with 'Ivan' on input:first-of-type
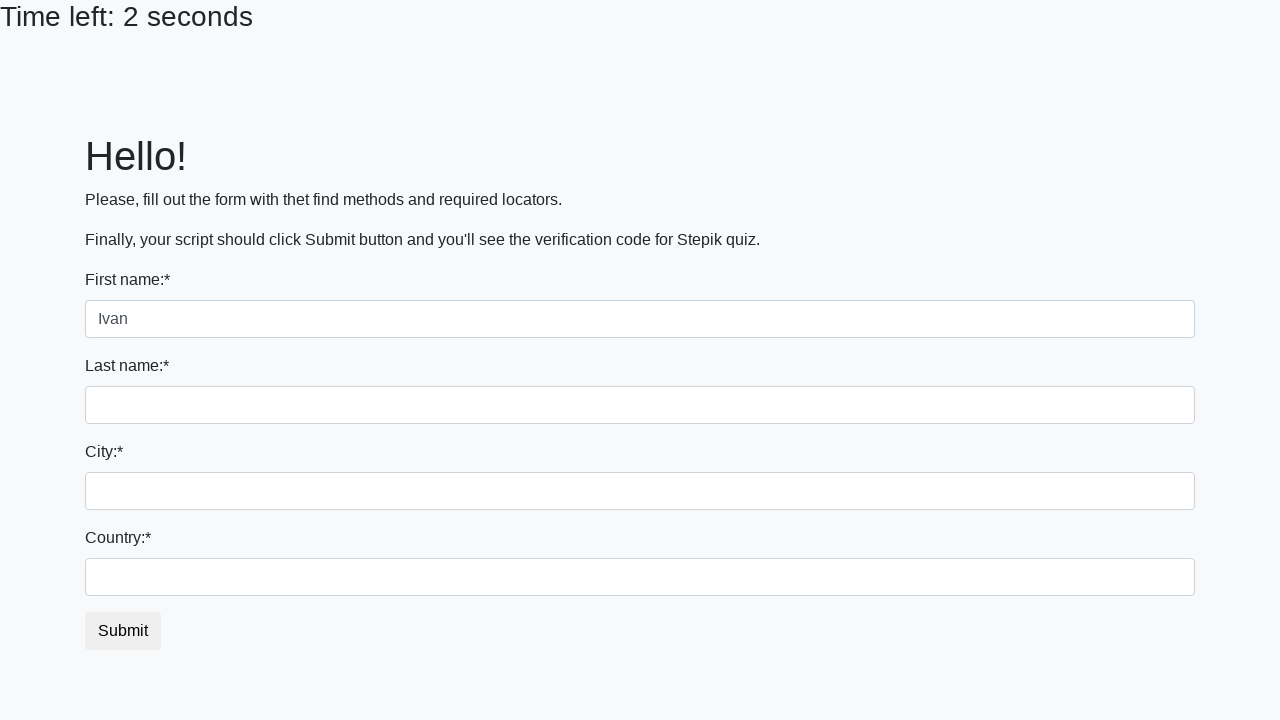

Filled last name field with 'Petrov' on input[name='last_name']
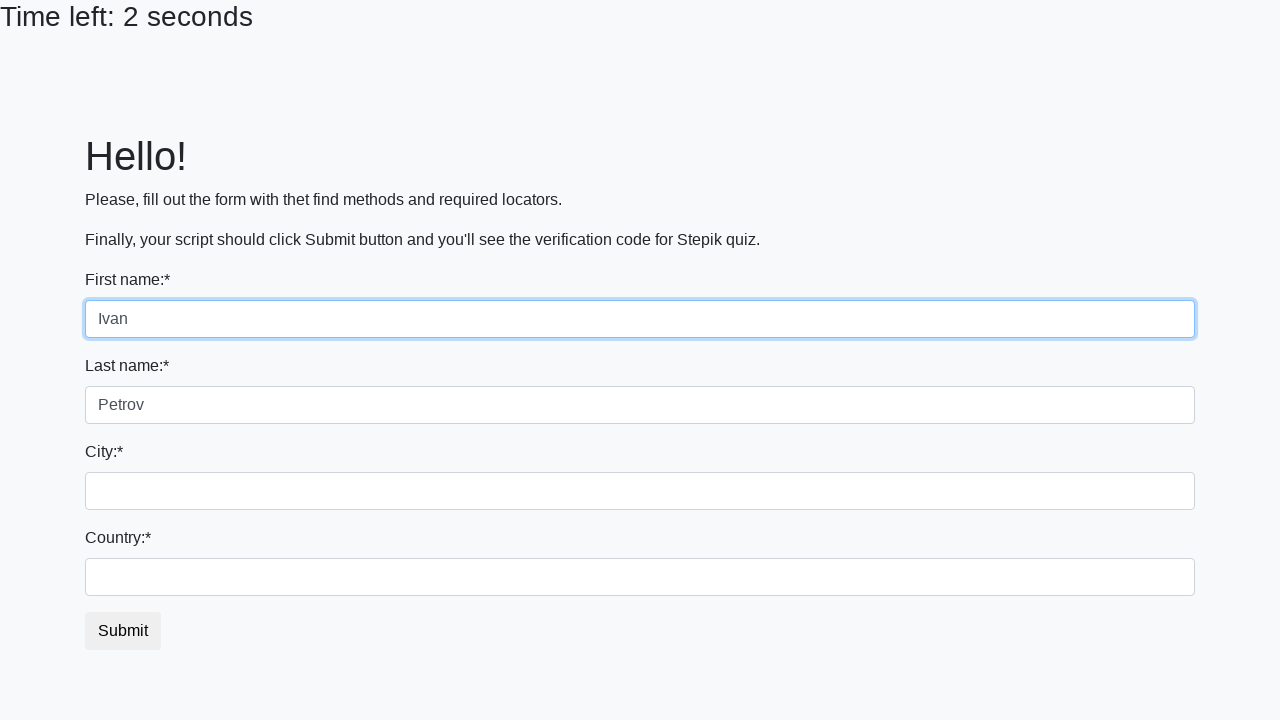

Filled city field with 'Smolensk' on .form-control.city
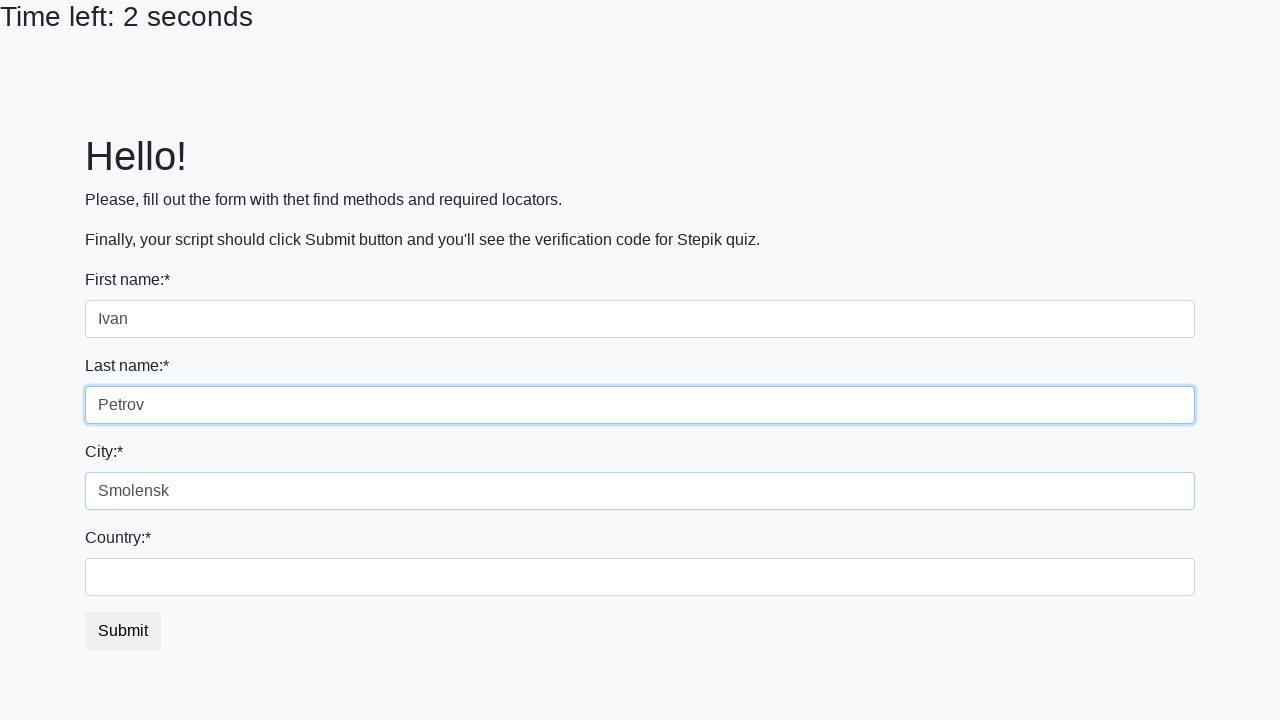

Filled country field with 'Russia' on #country
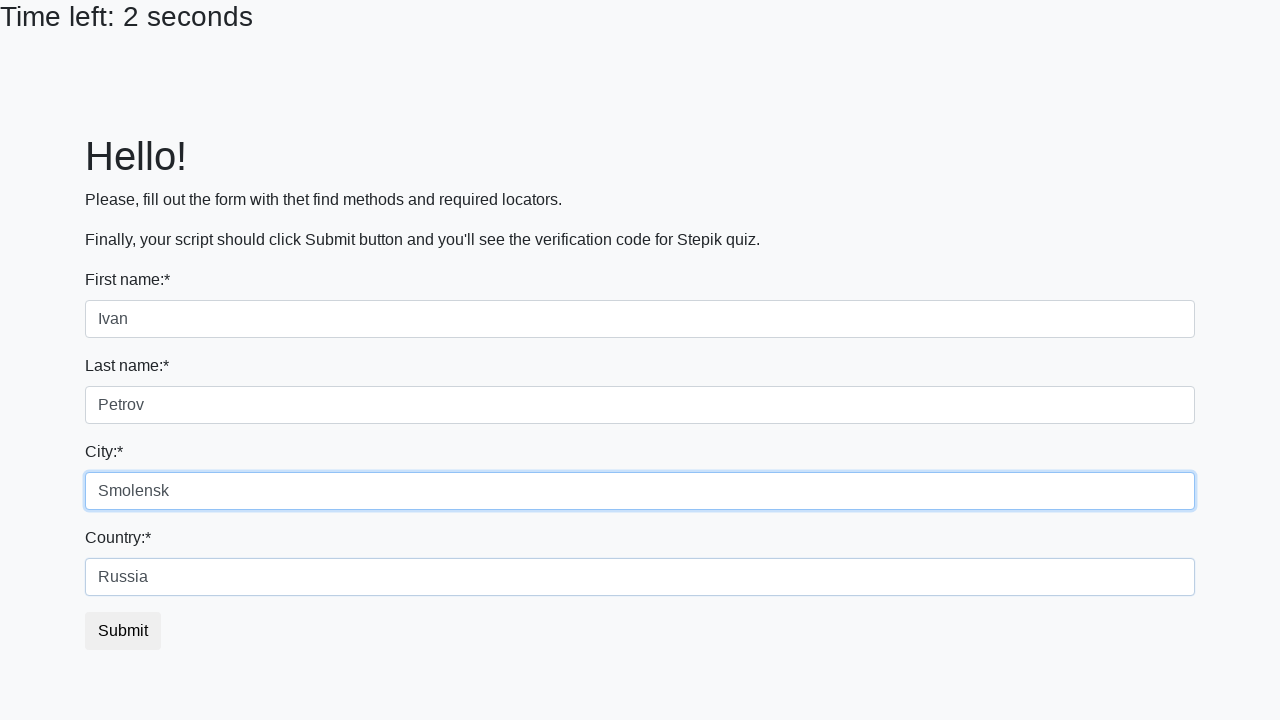

Clicked submit button to register at (123, 631) on button.btn
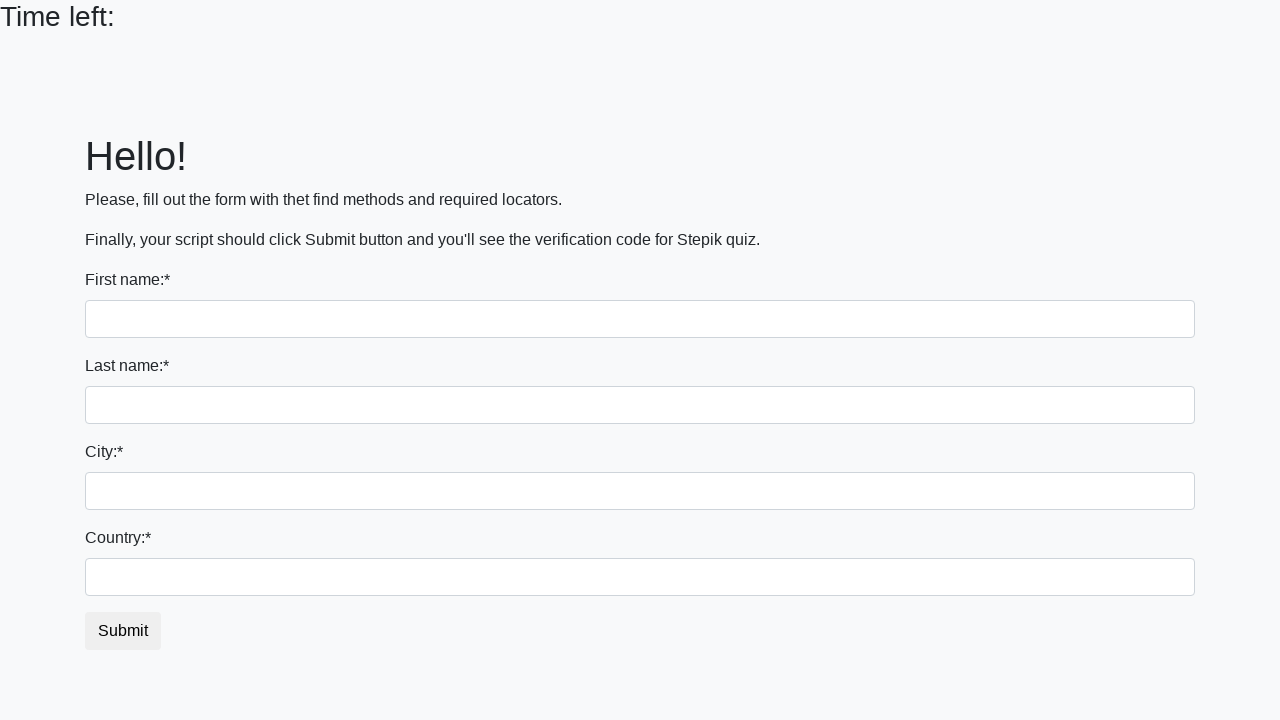

Set up dialog handler to accept alerts
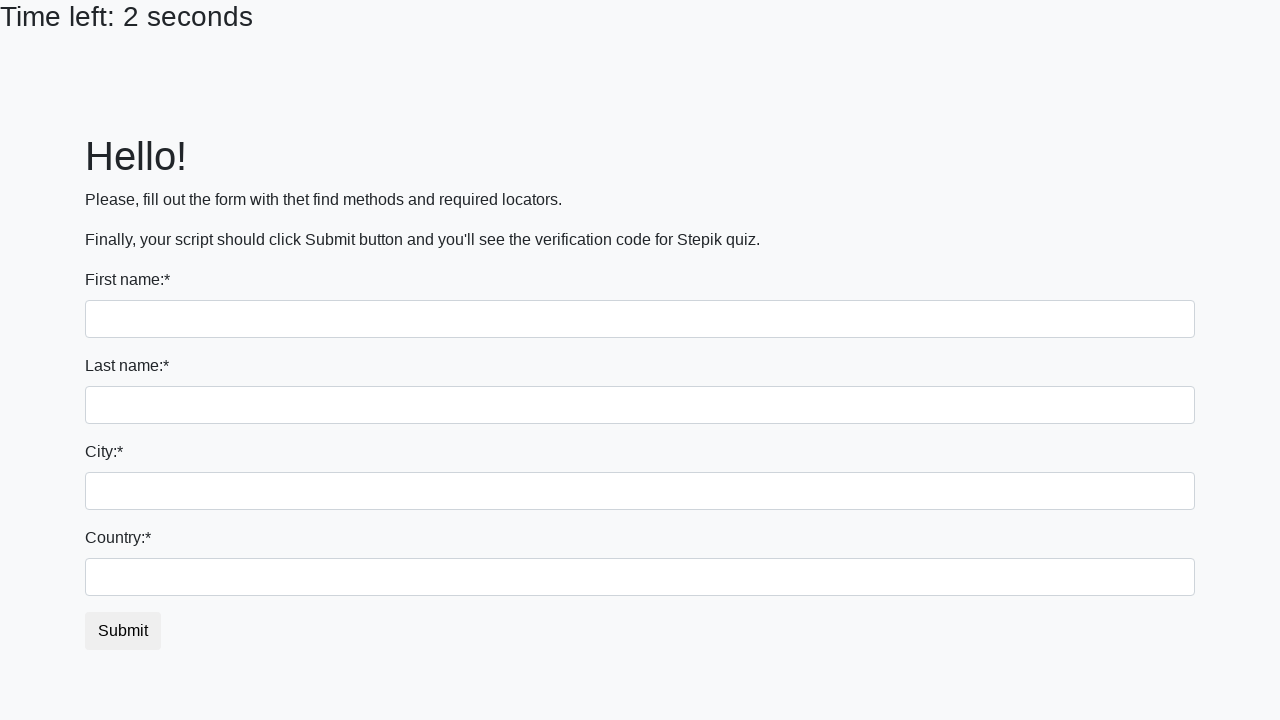

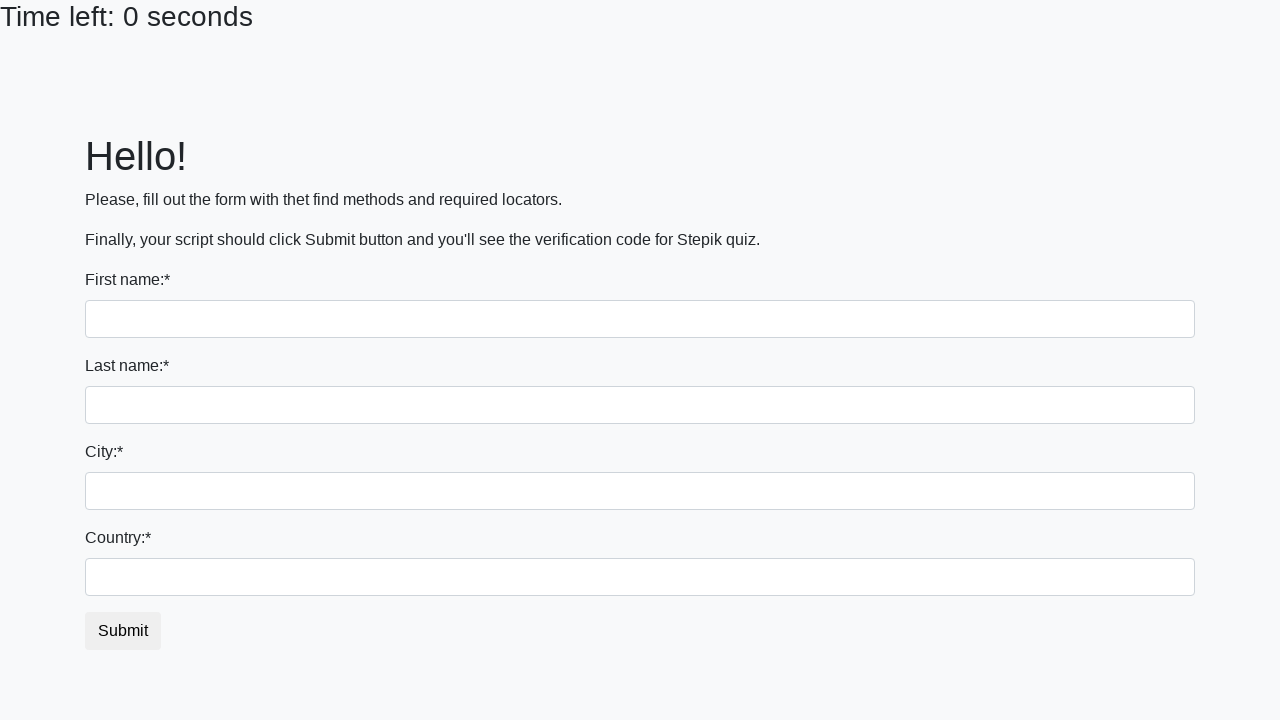